Tests hover functionality by hovering over a user image and verifying that the hidden user name becomes visible

Starting URL: https://the-internet.herokuapp.com/hovers

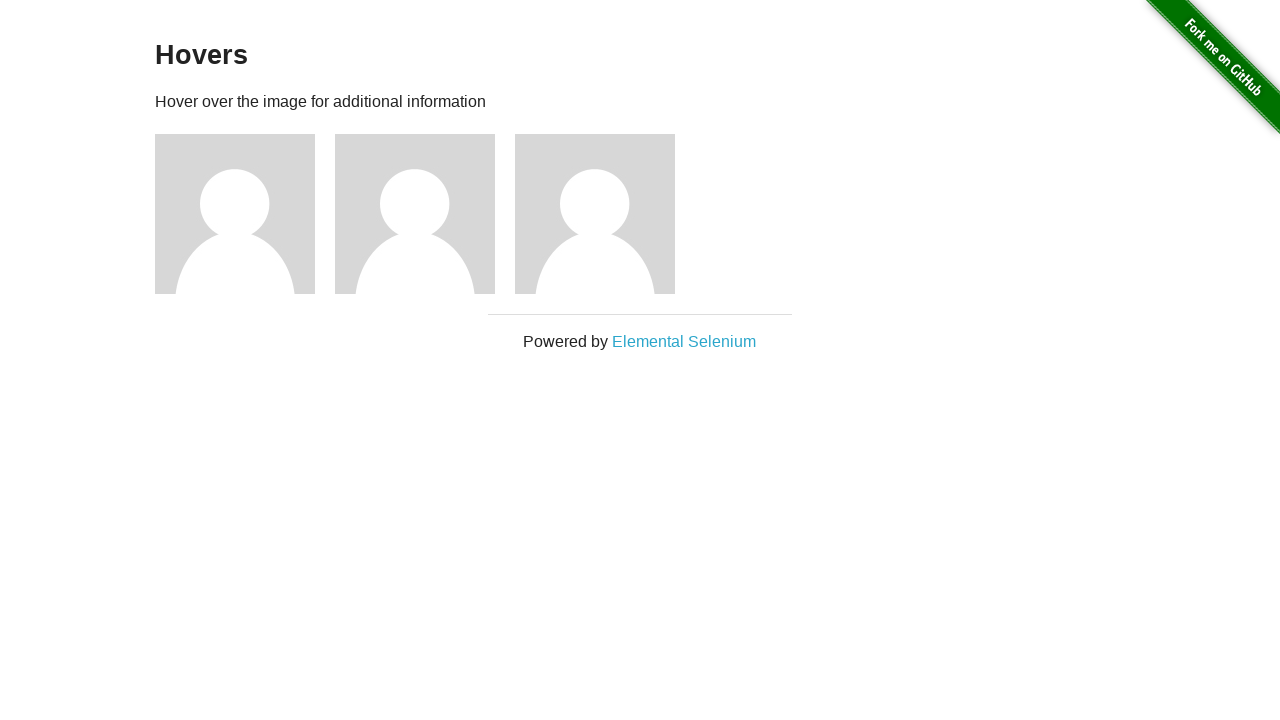

Hovered over the first user avatar at (245, 214) on .figure:first-of-type
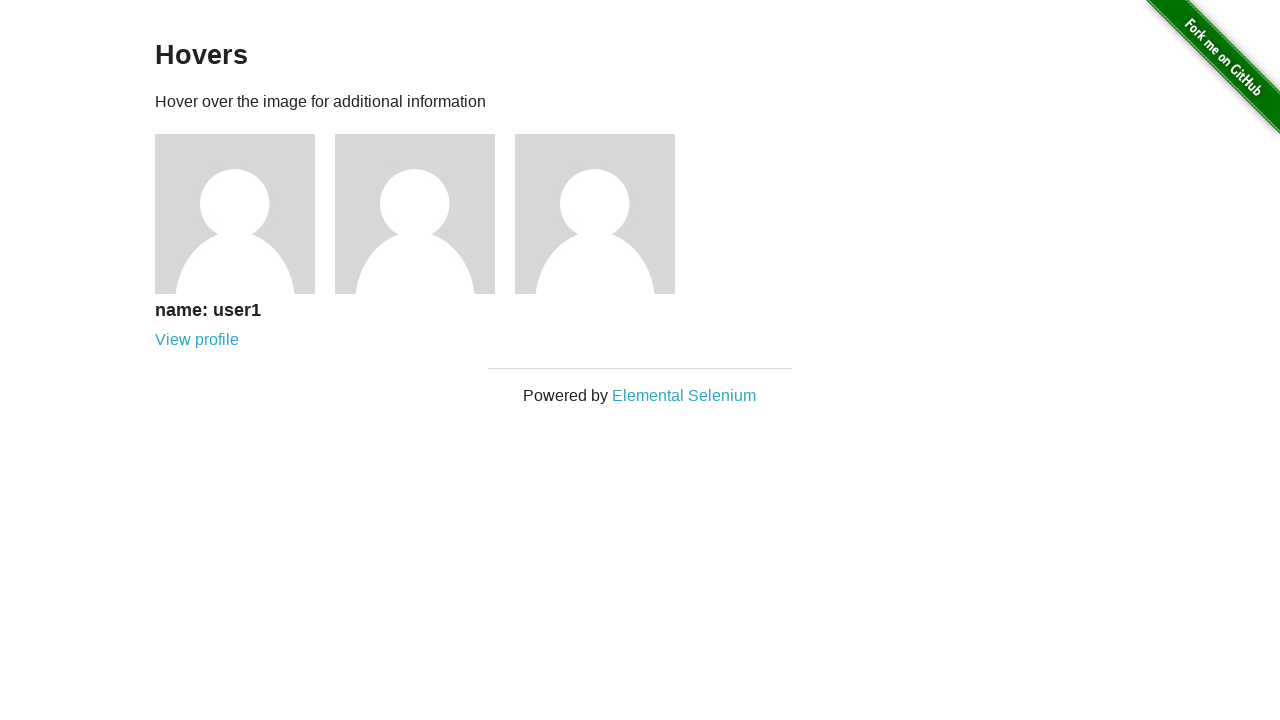

User name element became visible after hover
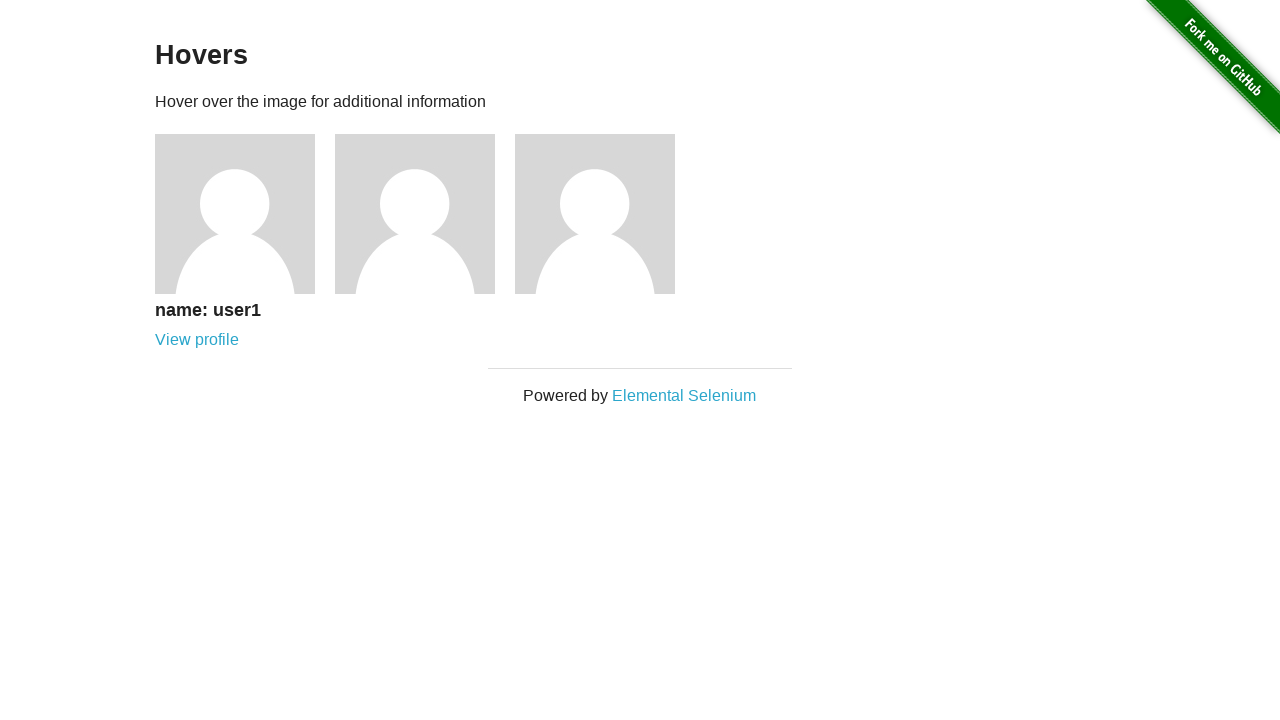

Located the username element
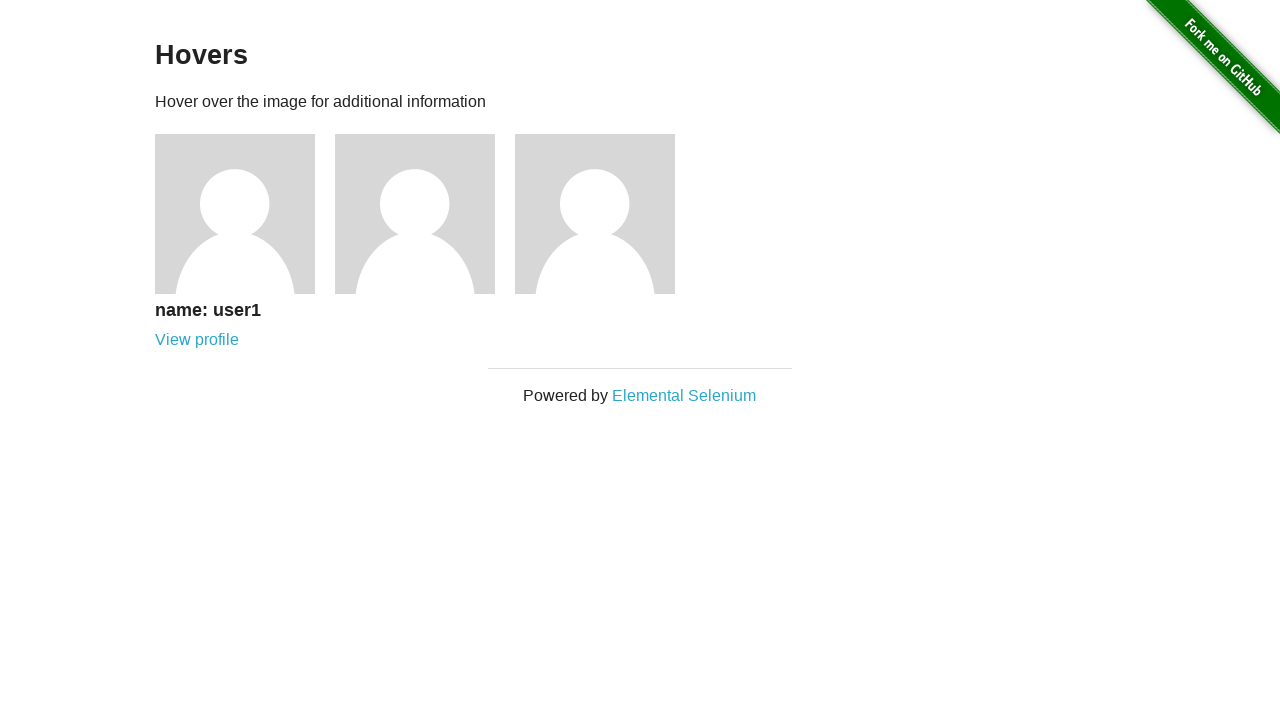

Verified that username element is visible
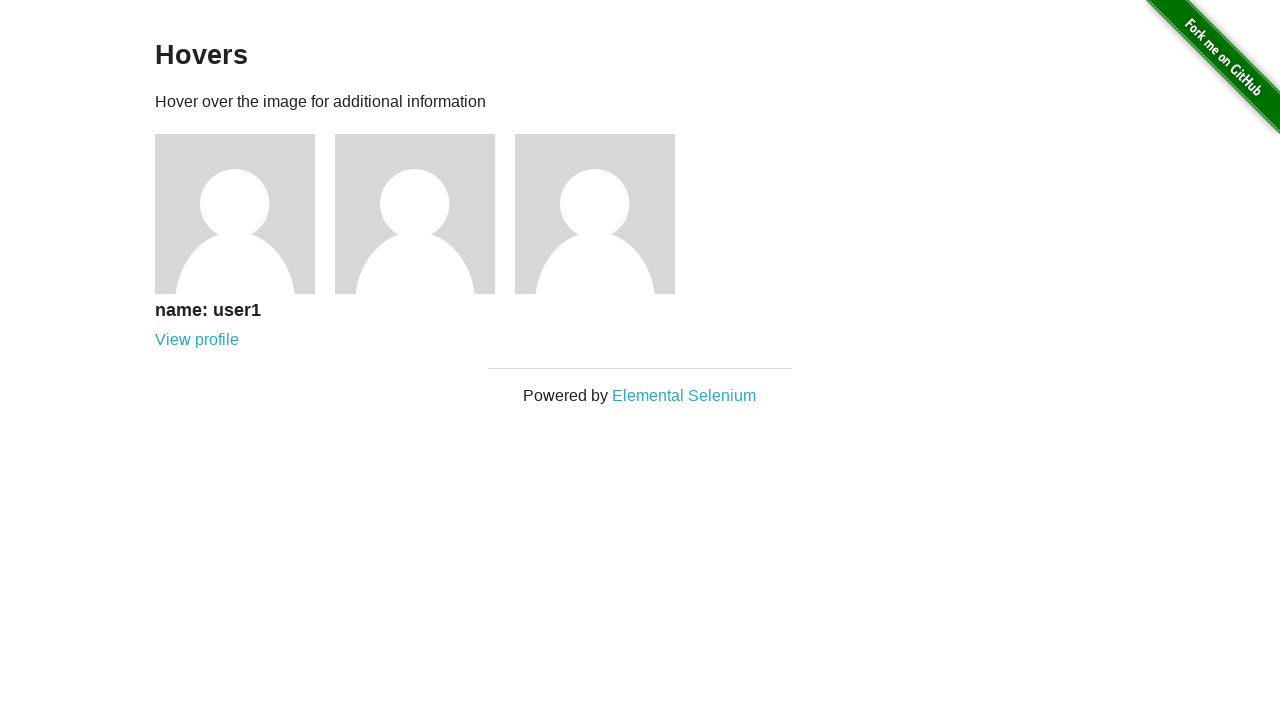

Verified that username contains 'user1'
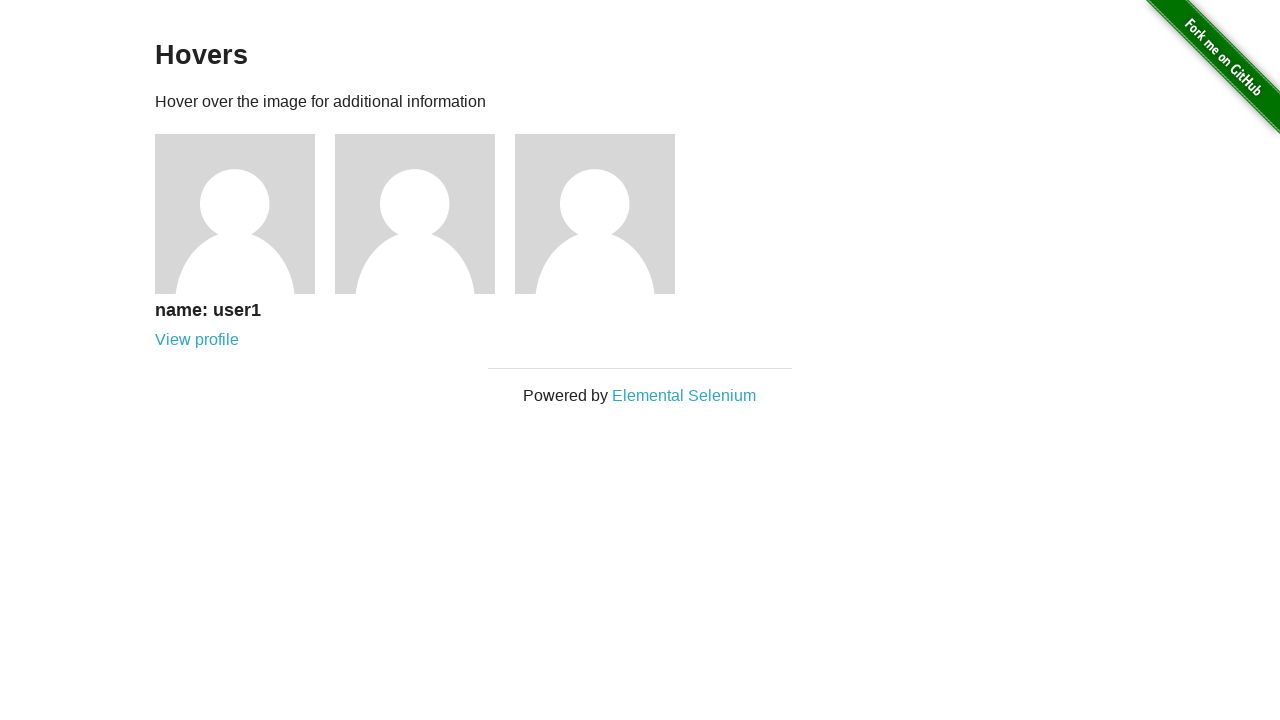

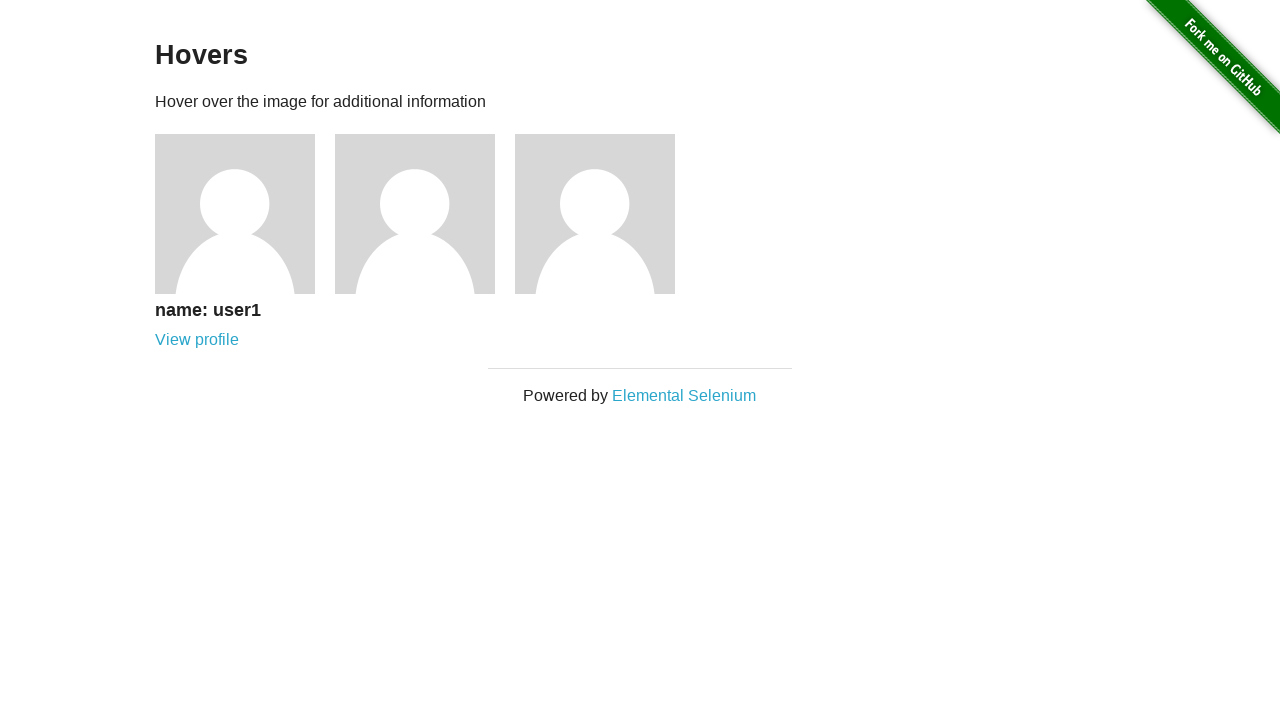